Tests scrolling to the bottom of a large page using JavaScript

Starting URL: https://the-internet.herokuapp.com/large

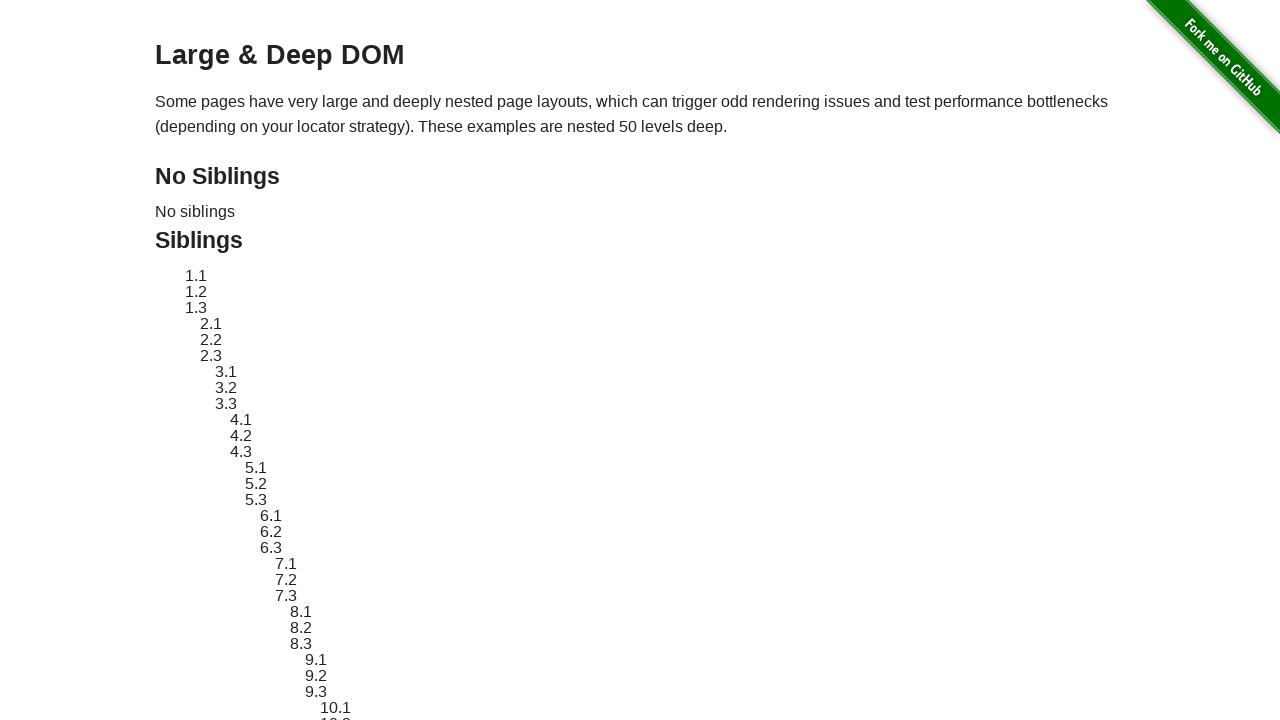

Navigated to large page at https://the-internet.herokuapp.com/large
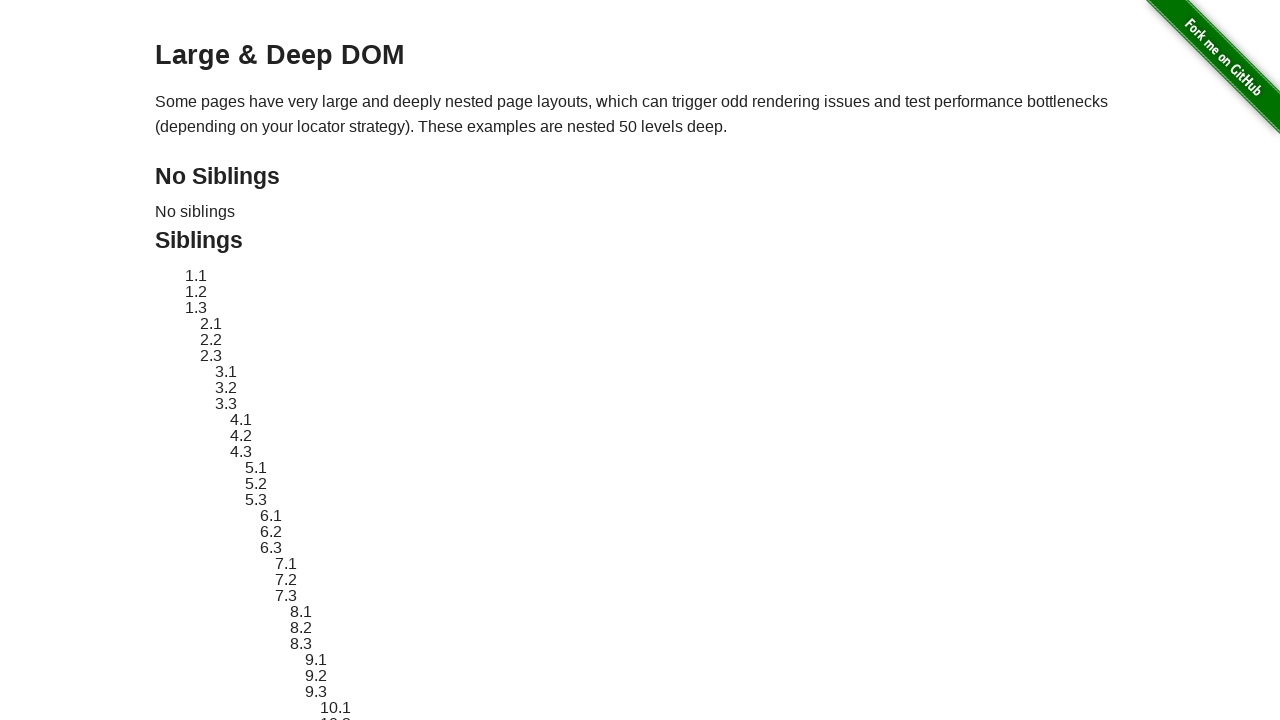

Scrolled to the bottom of the page using JavaScript
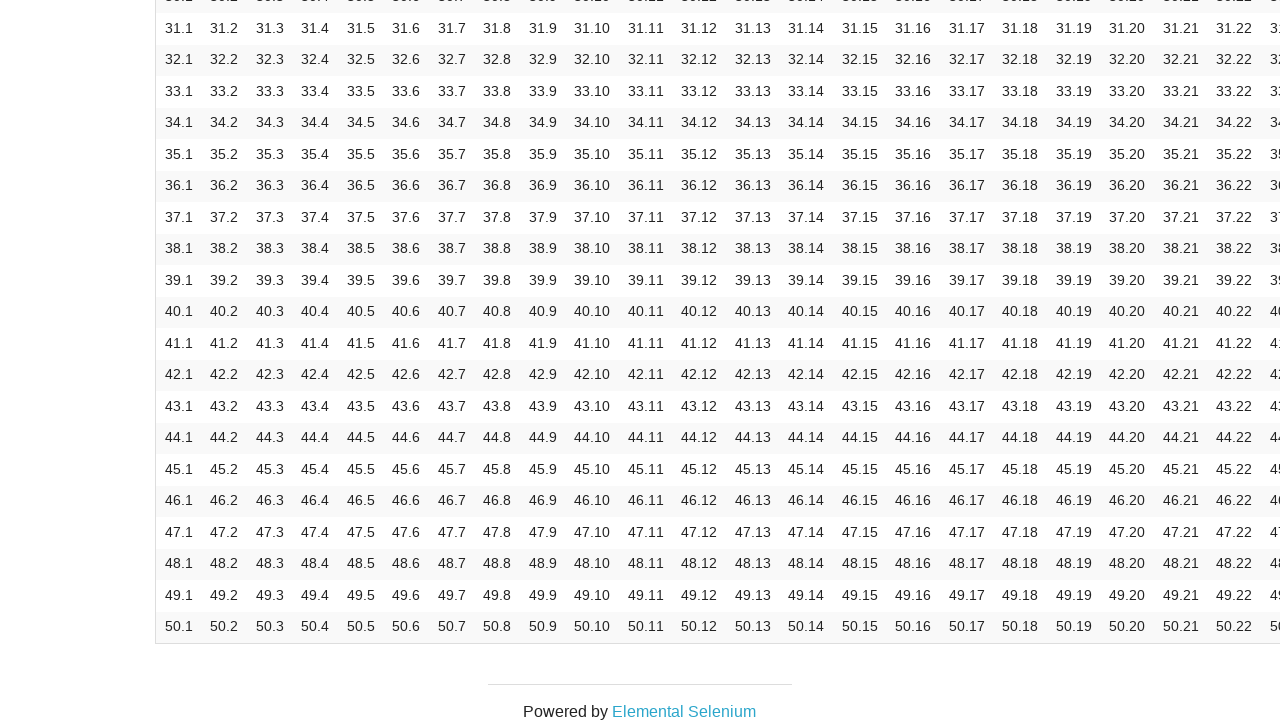

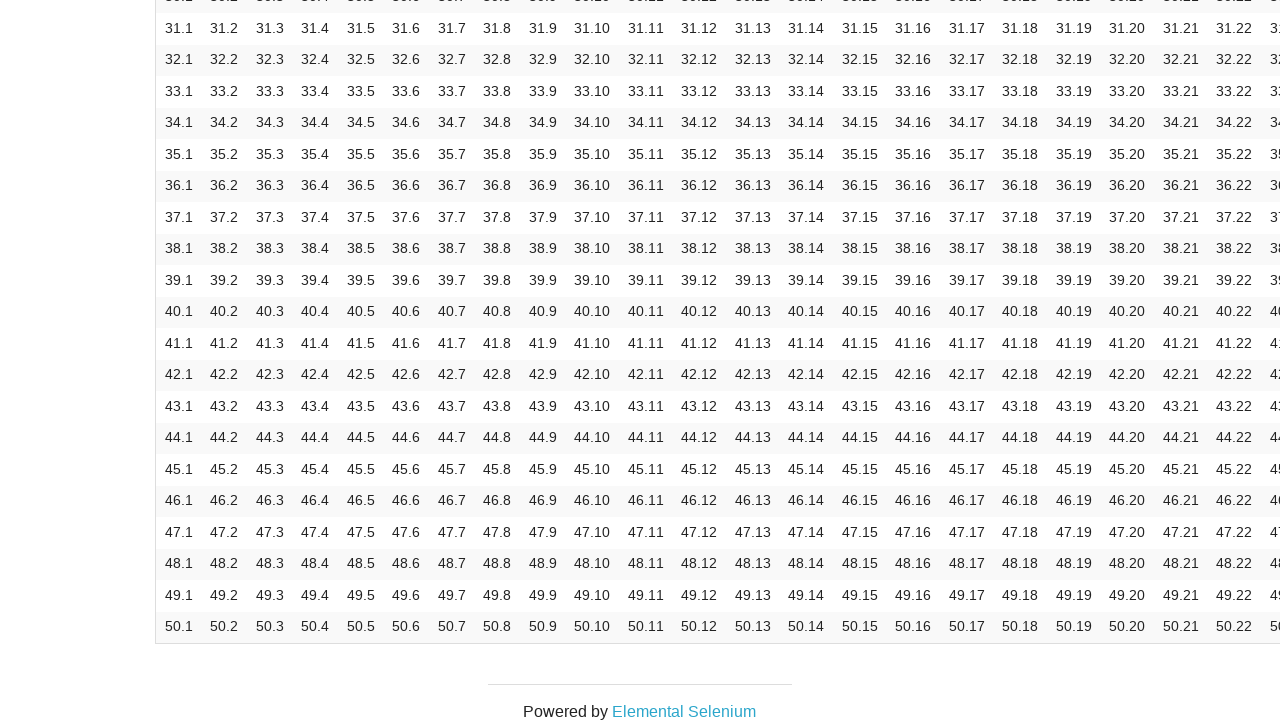